Tests a text box form by filling in name, email, and address fields, then submitting and verifying the displayed output

Starting URL: https://demoqa.com/text-box

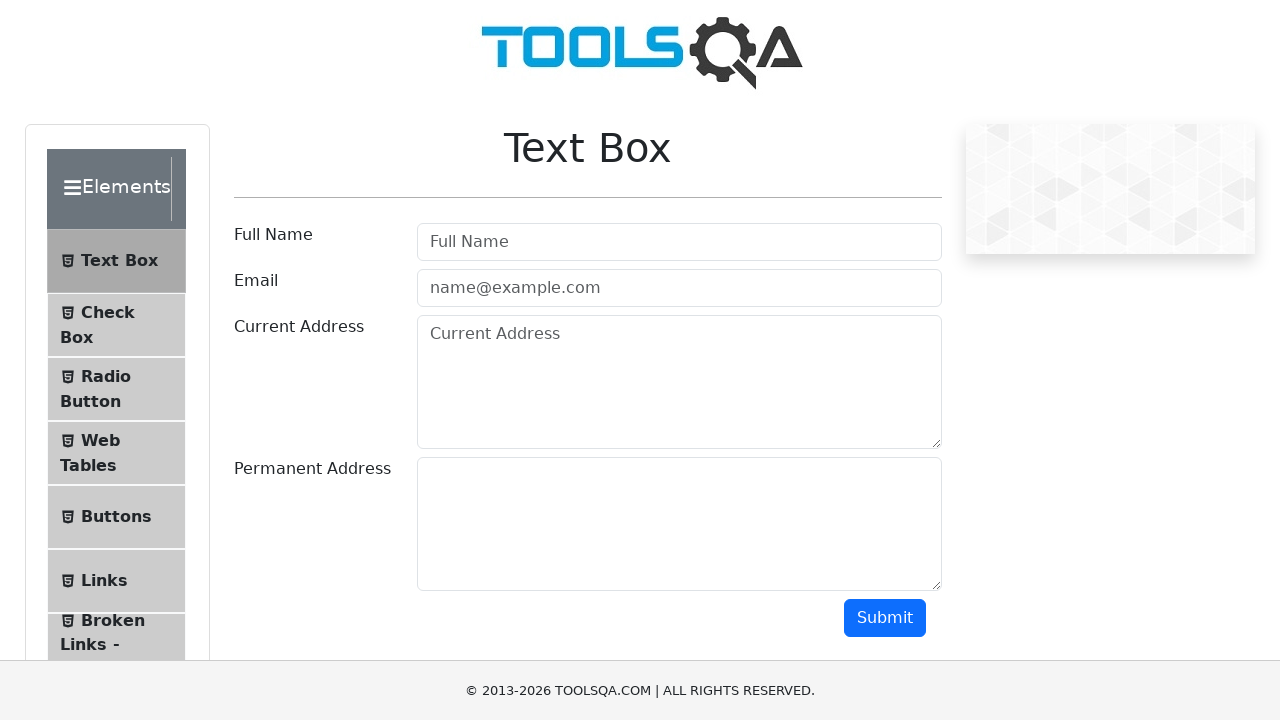

Filled name field with 'Ivan' on input#userName
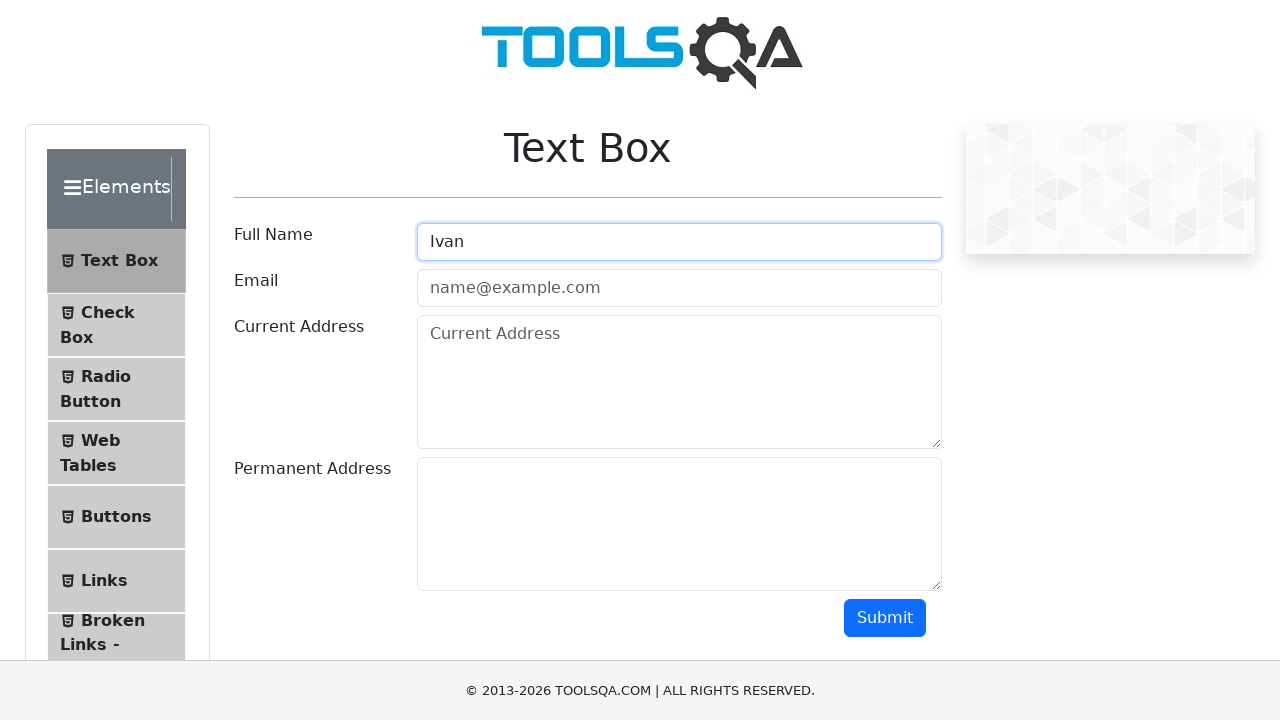

Filled email field with 'ivan@gmail.com' on input#userEmail
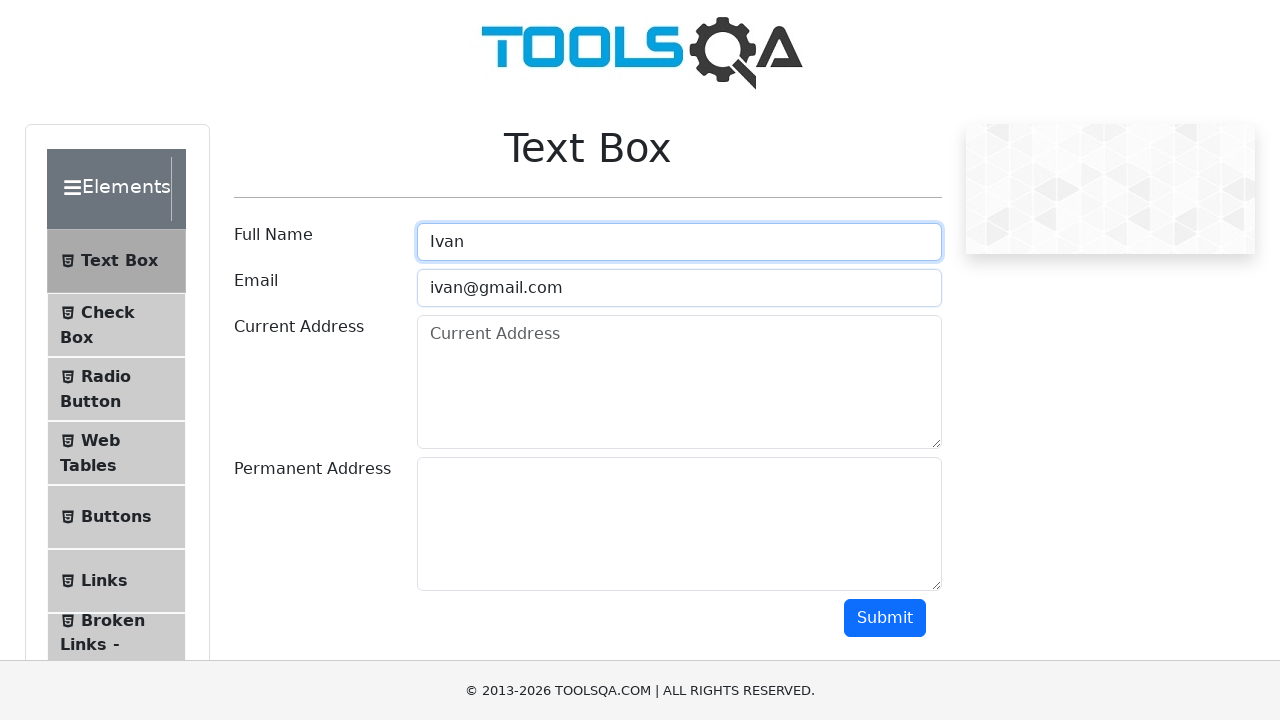

Filled current address field with 'Moscow address' on textarea#currentAddress
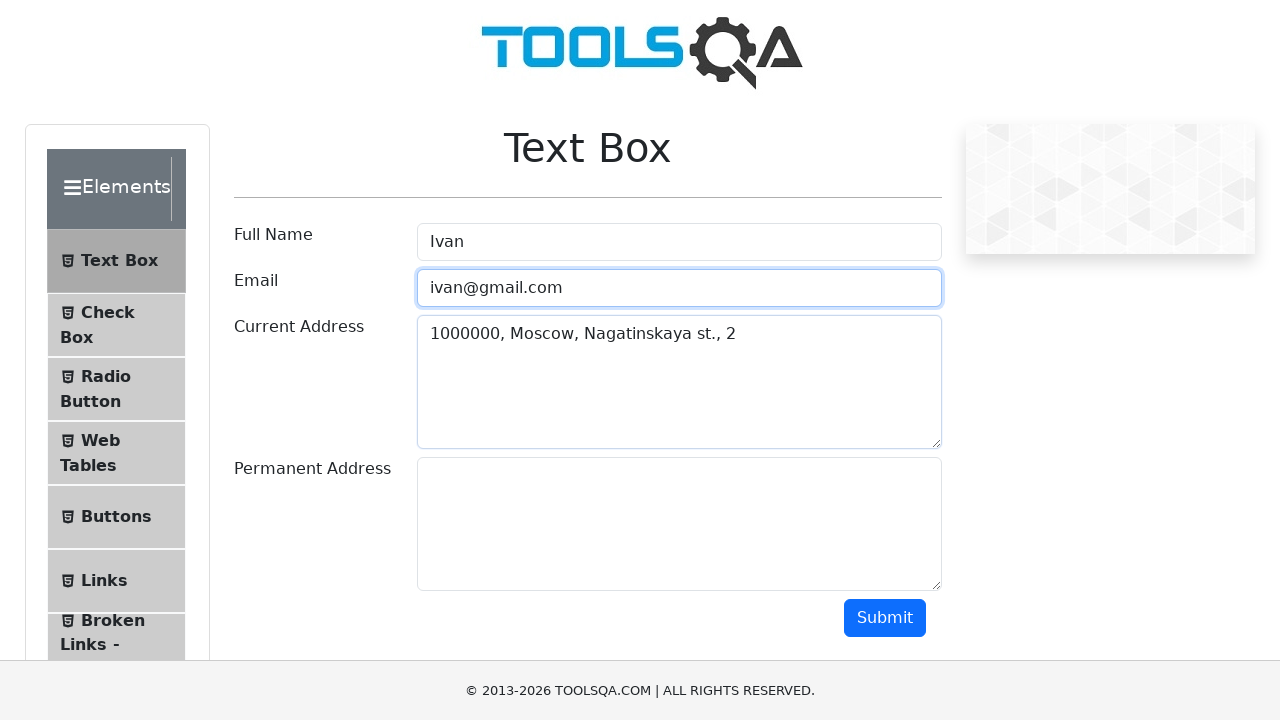

Filled permanent address field with 'Moscow address' on textarea#permanentAddress
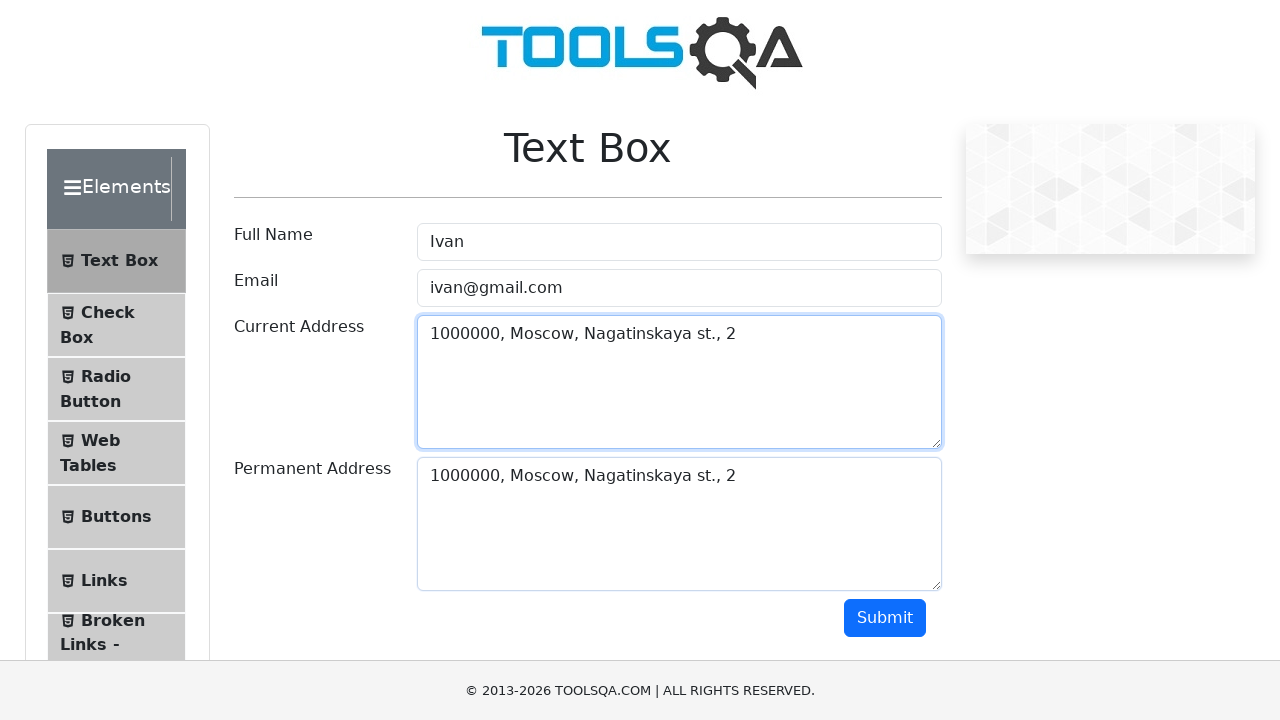

Clicked submit button to submit form at (885, 618) on button#submit
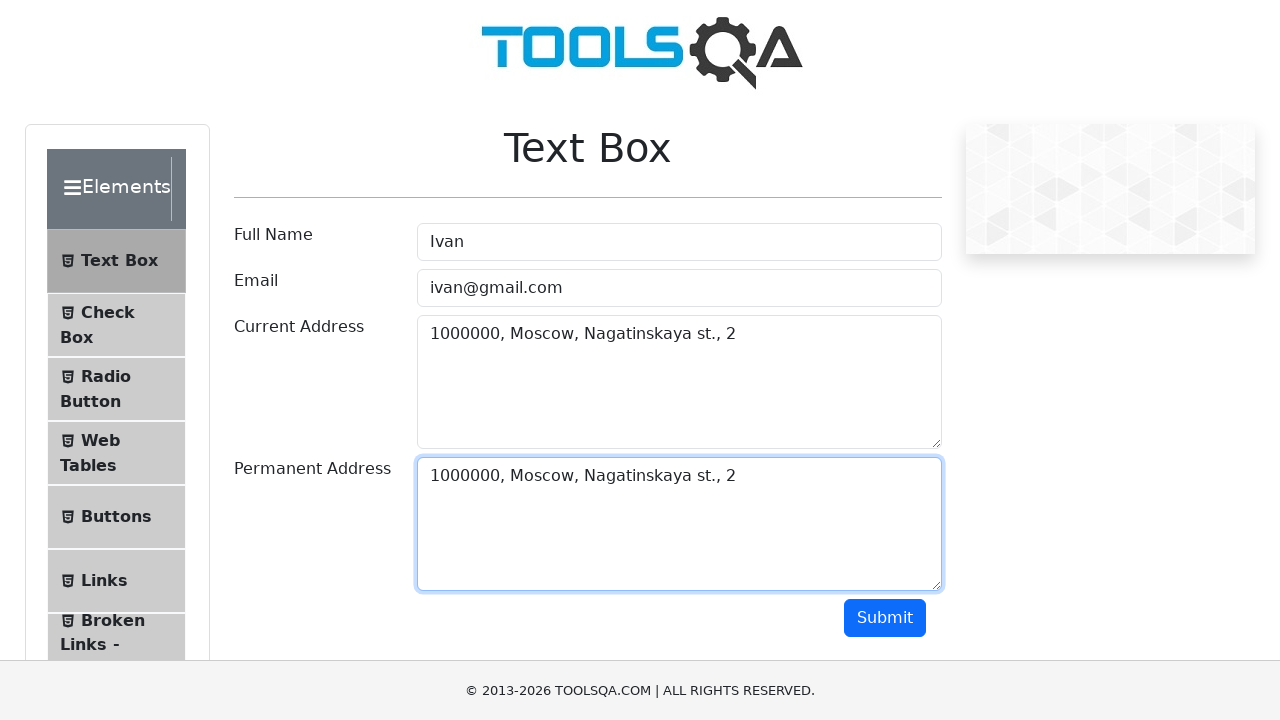

Form results loaded and output displayed
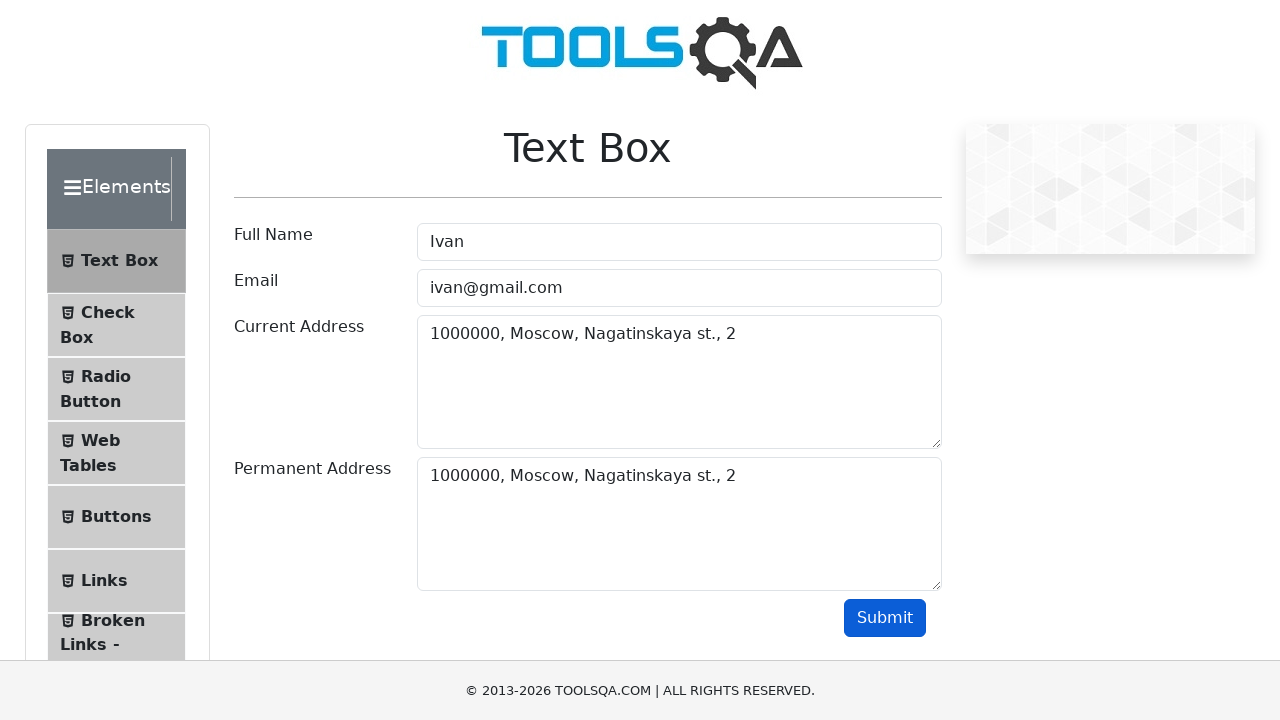

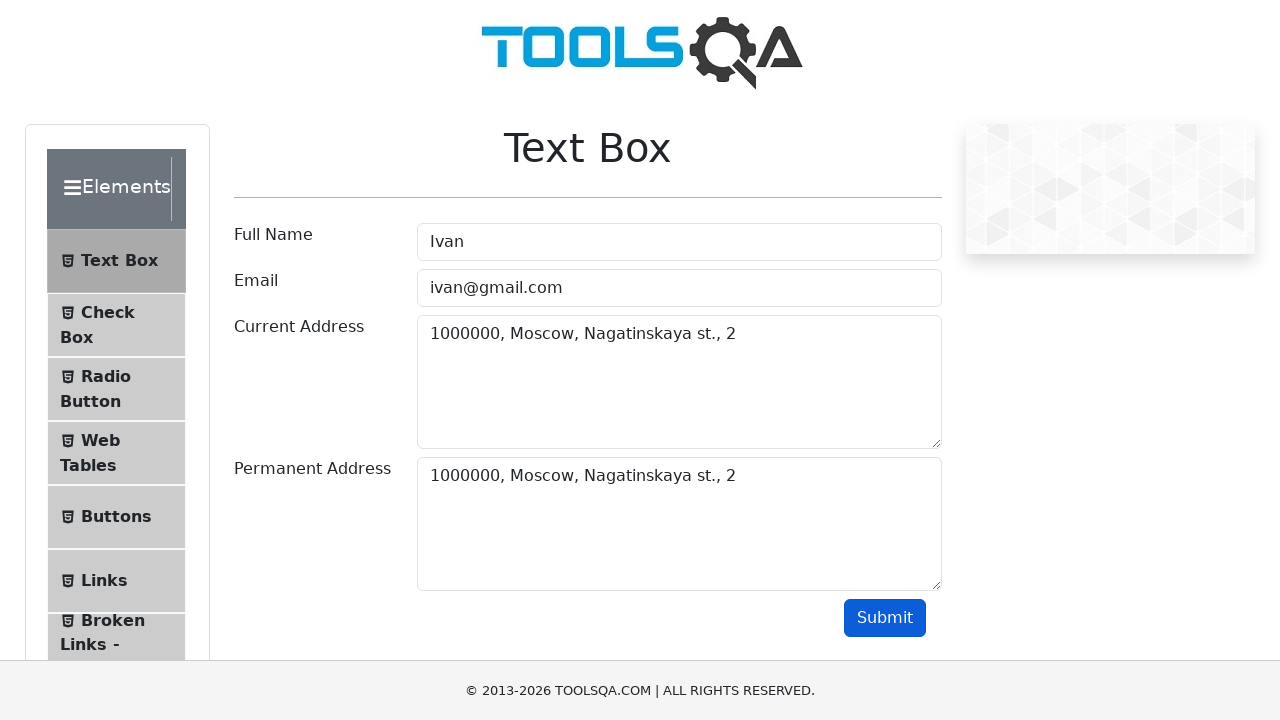